Tests JavaScript prompt alert functionality by triggering a prompt, entering text, and accepting it

Starting URL: https://v1.training-support.net/selenium/javascript-alerts

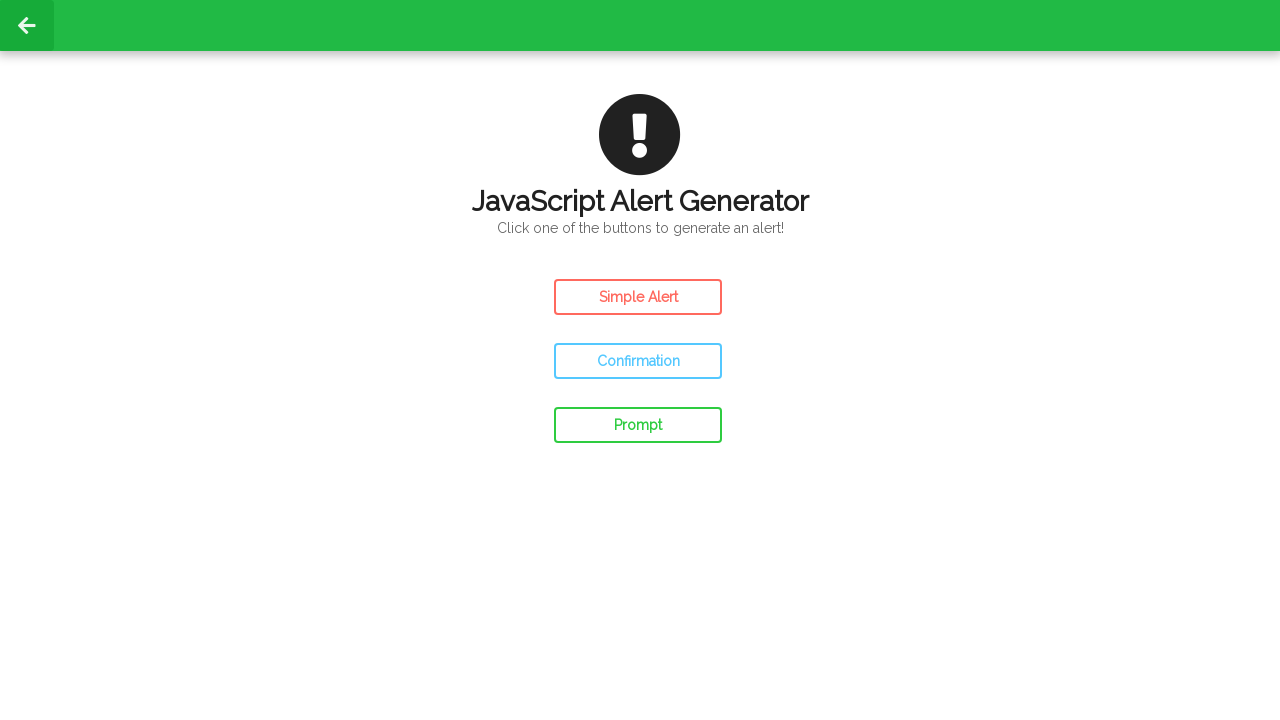

Clicked prompt button to trigger JavaScript prompt alert at (638, 425) on #prompt
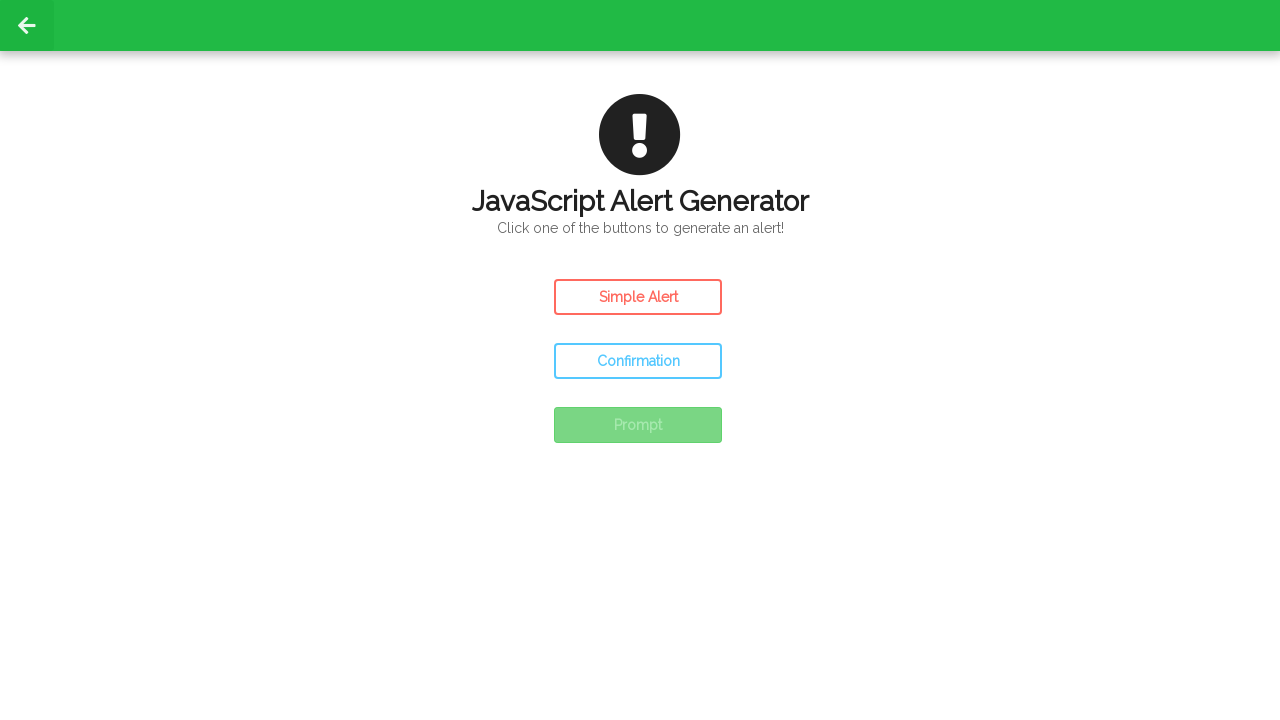

Set up dialog handler to accept prompt with text 'Awesome!'
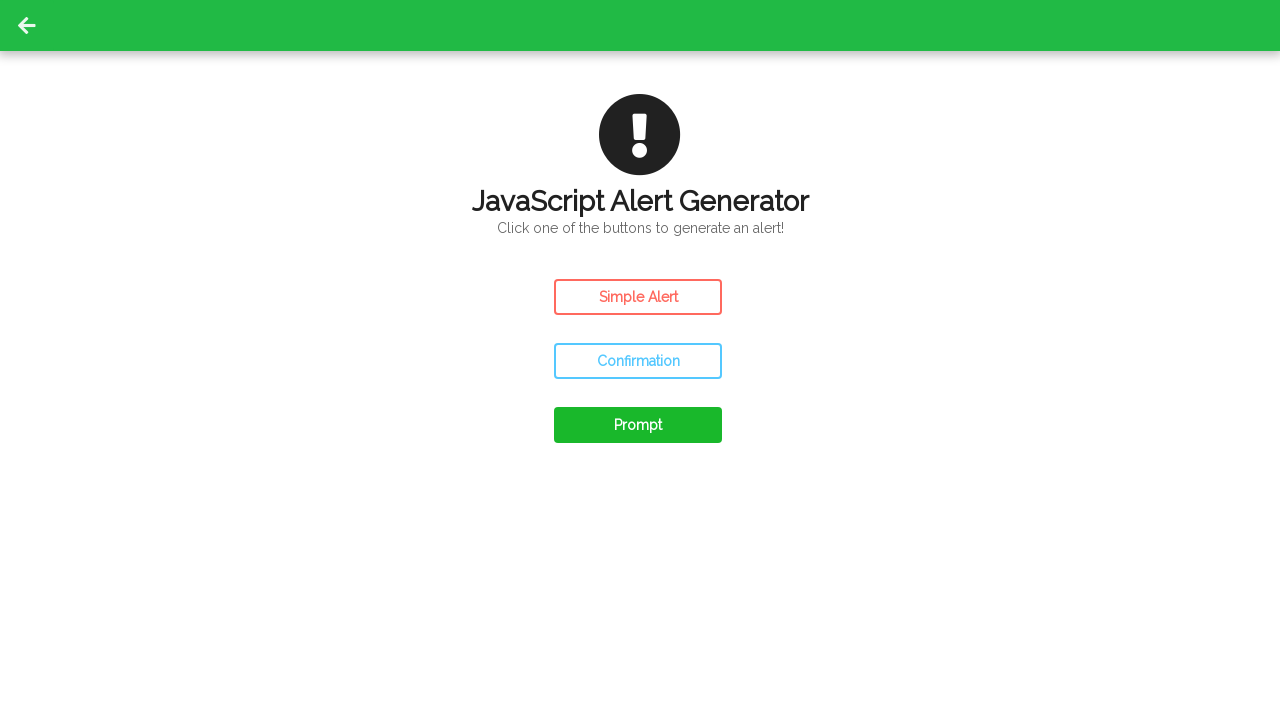

Clicked prompt button again to trigger dialog handler at (638, 425) on #prompt
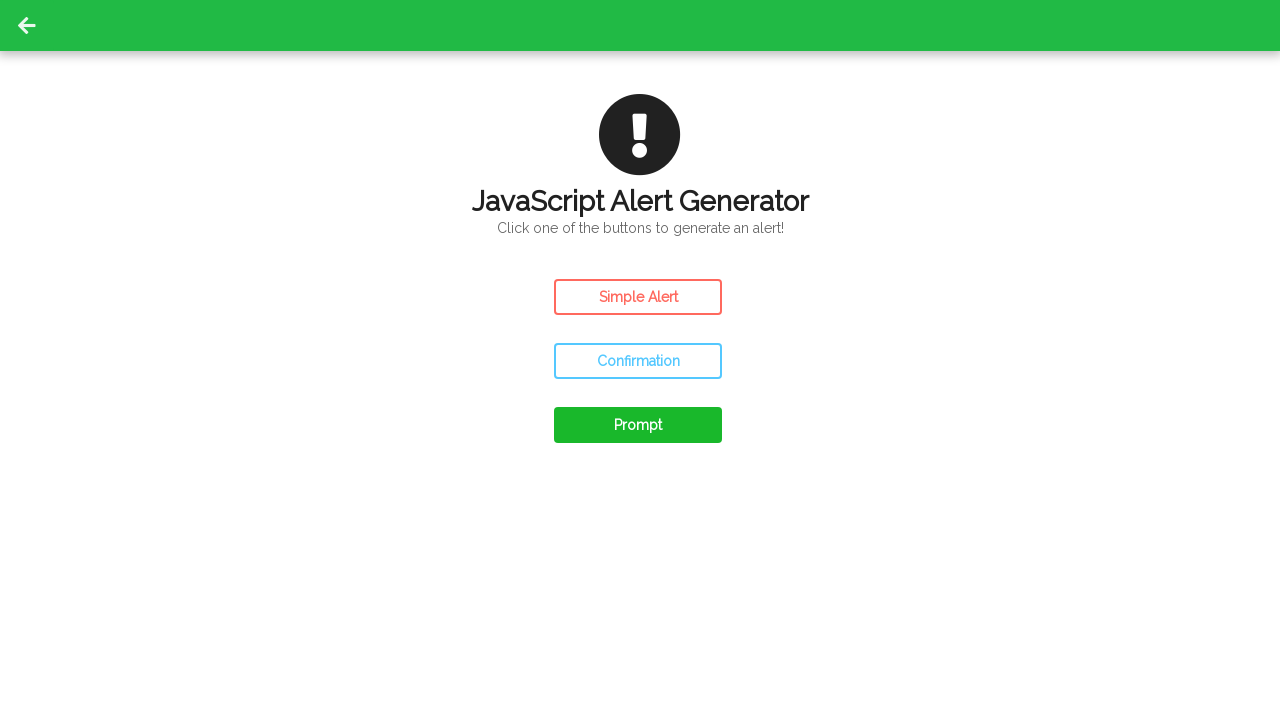

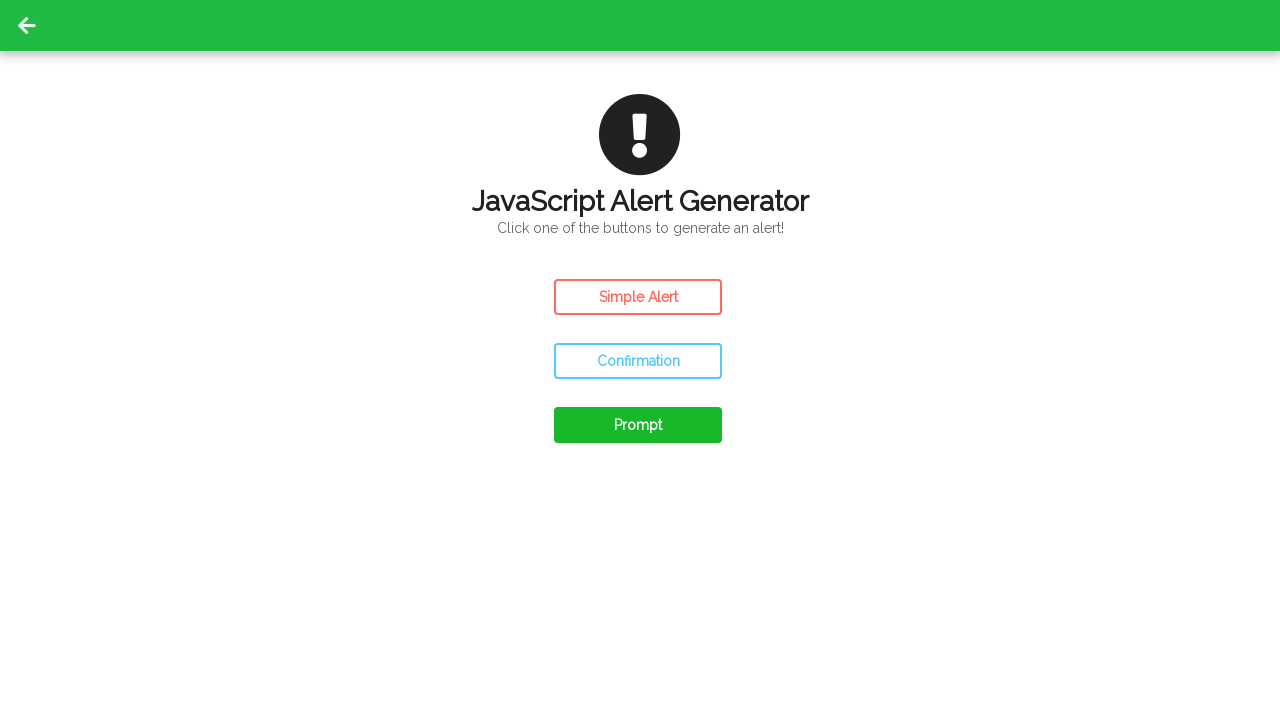